Tests subtraction operation (1-1=0) on the basic calculator with integer checkbox enabled

Starting URL: https://testsheepnz.github.io/BasicCalculator

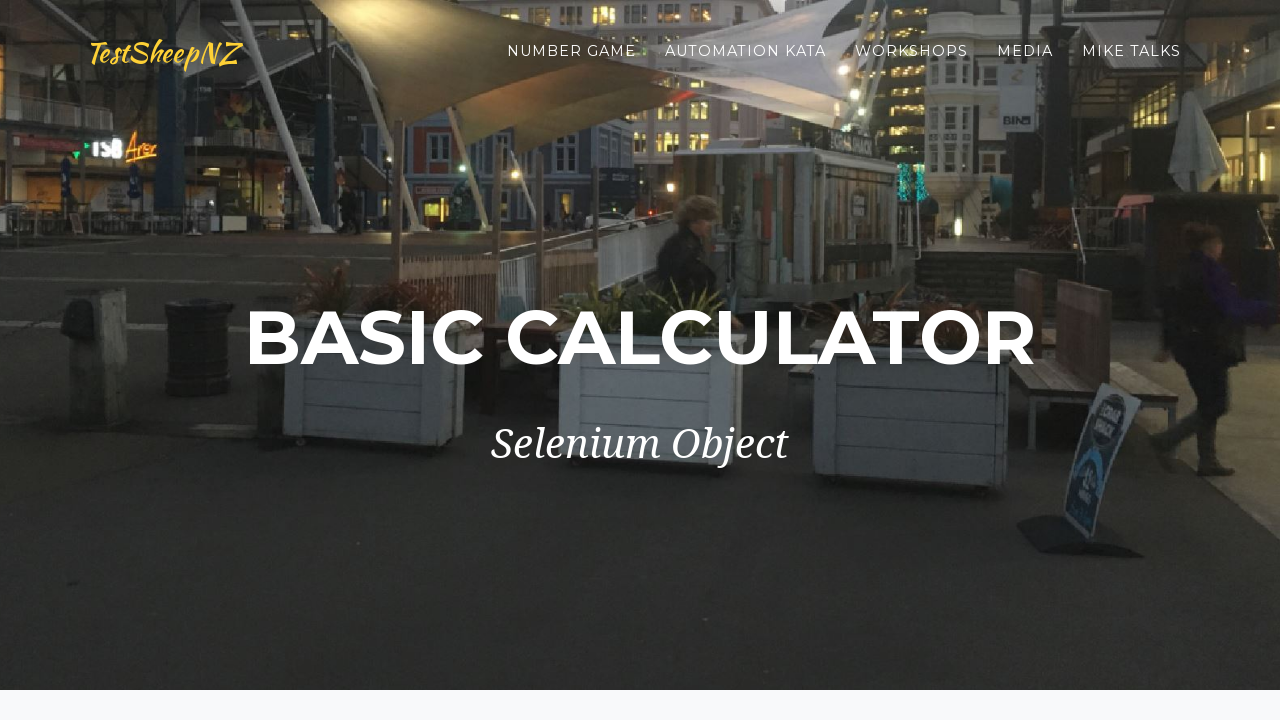

Selected build version 0 on #selectBuild
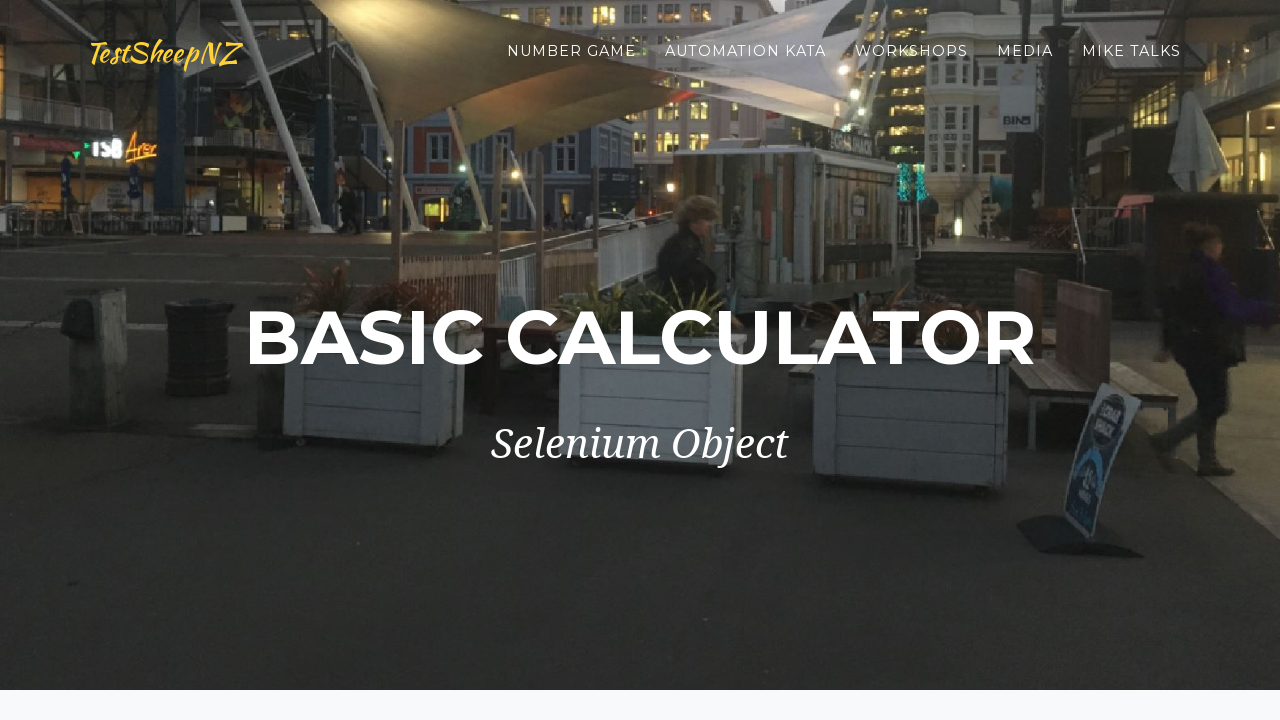

Filled first number field with 1 on #number1Field
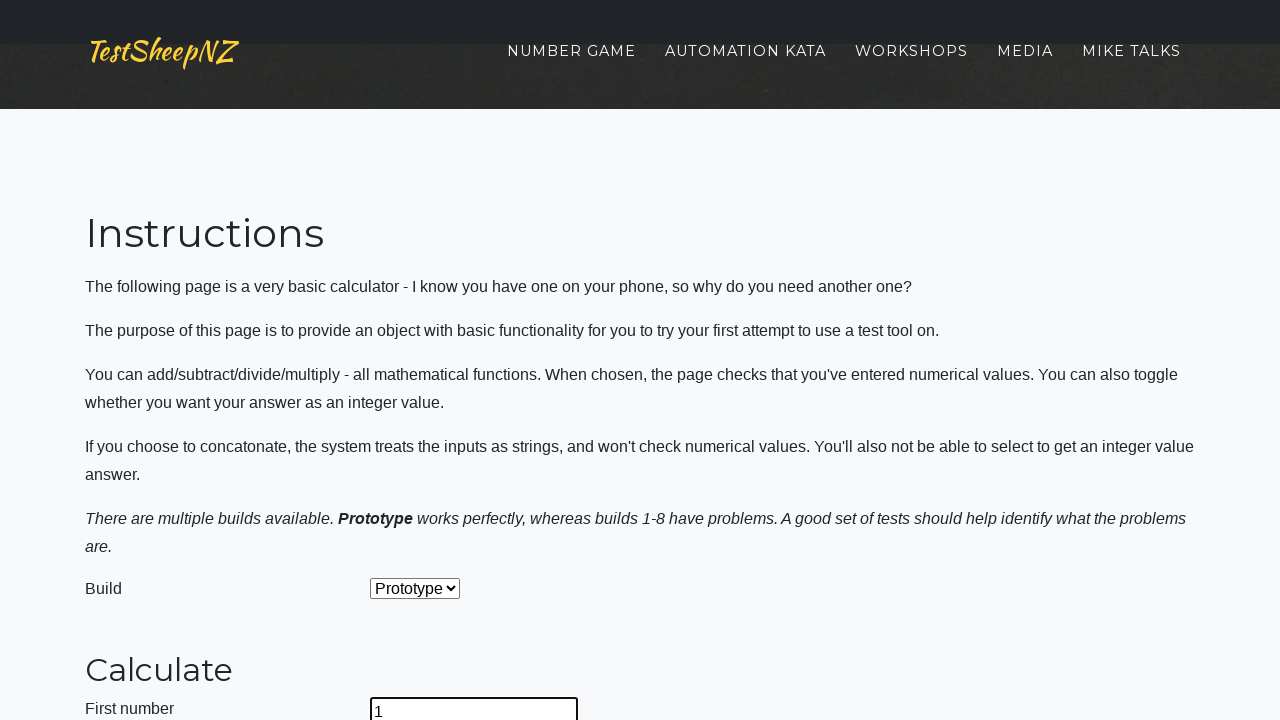

Filled second number field with 1 on #number2Field
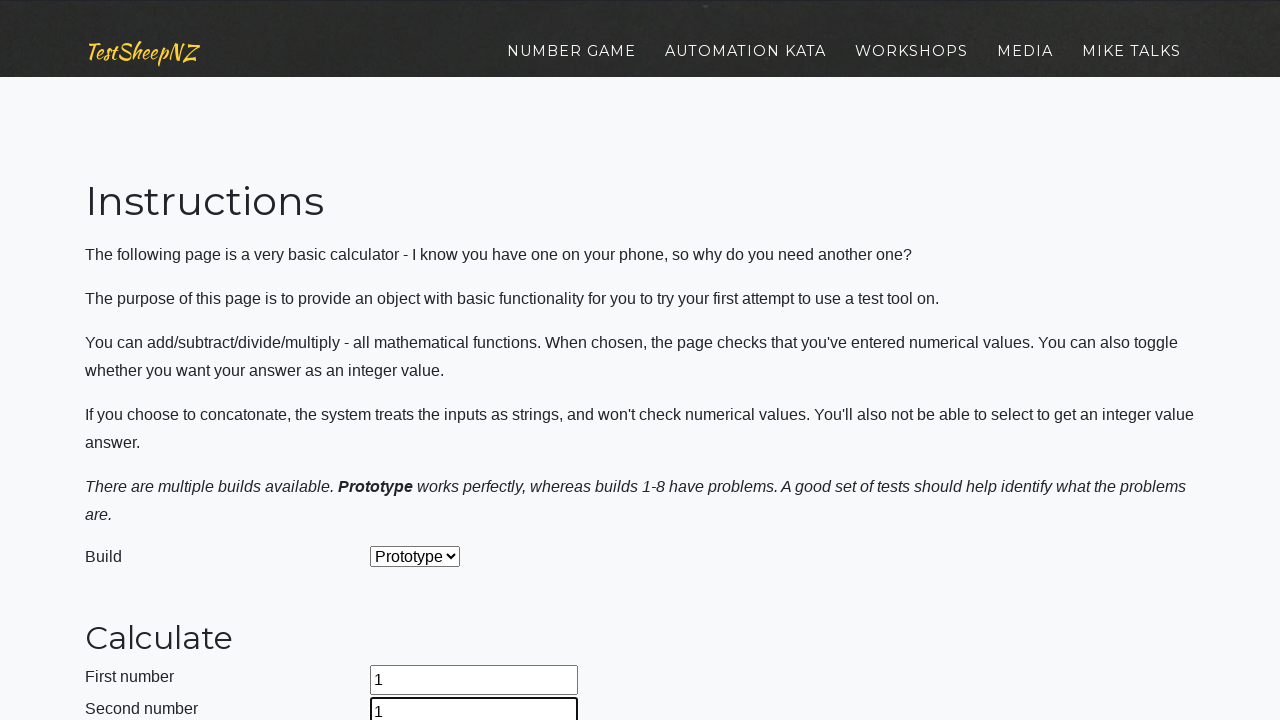

Selected subtraction operation on #selectOperationDropdown
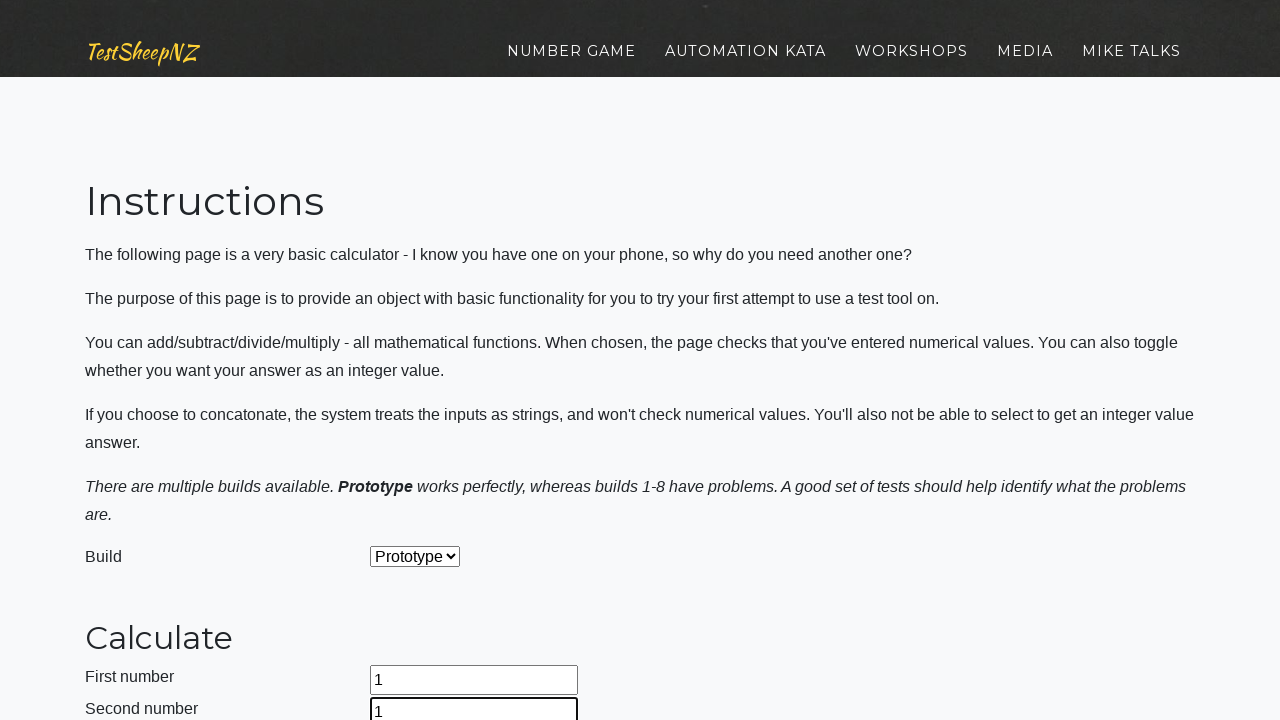

Clicked calculate button to compute 1-1=0 at (422, 361) on #calculateButton
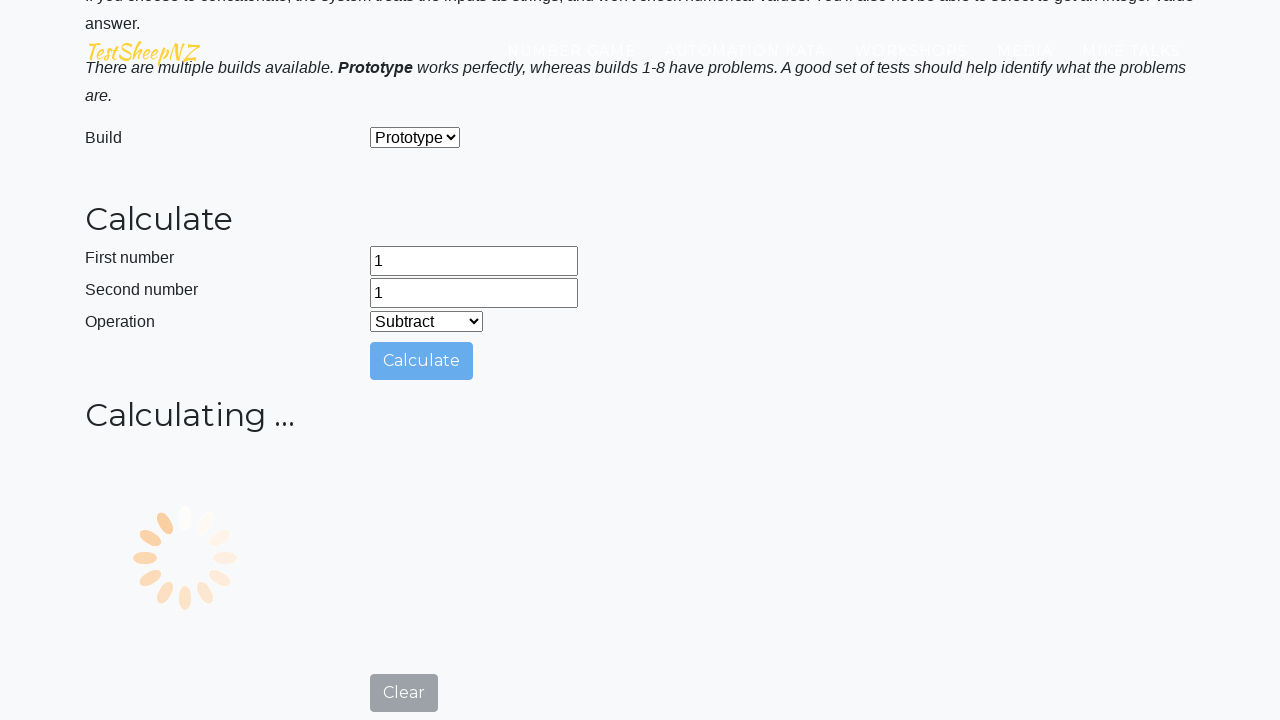

Enabled integer checkbox at (376, 714) on #integerSelect
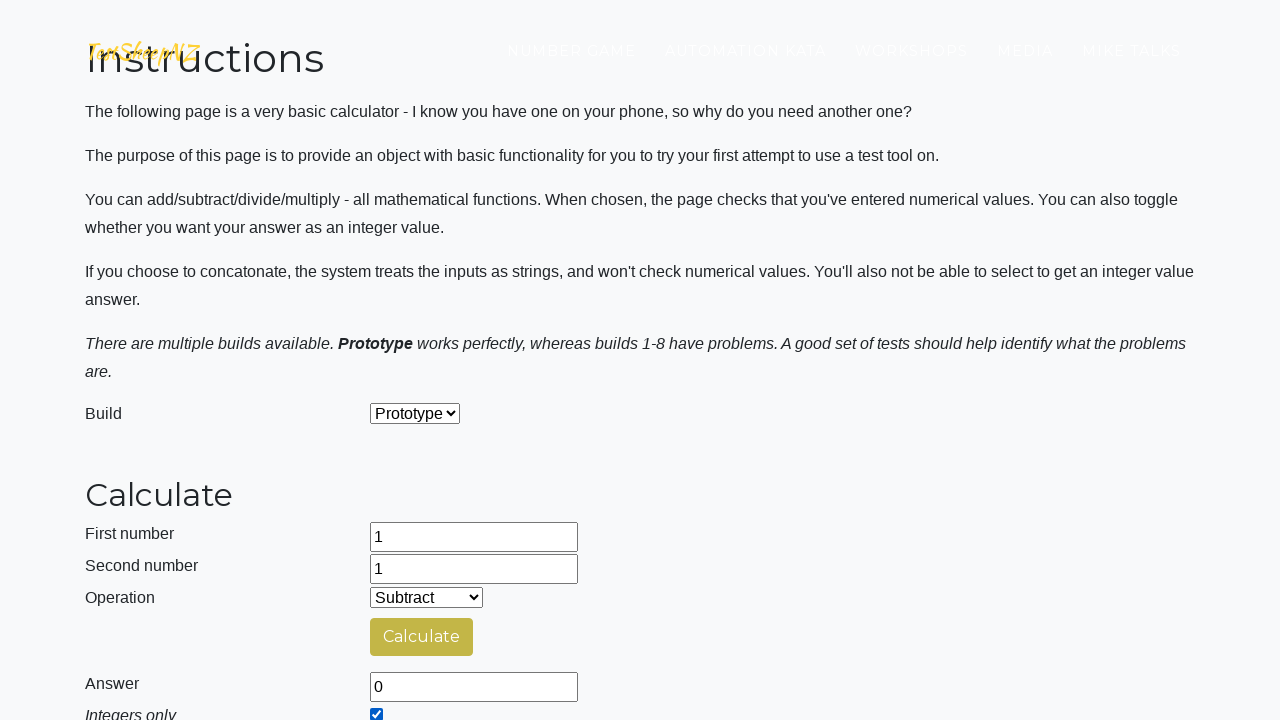

Clicked clear button to reset calculator at (404, 485) on #clearButton
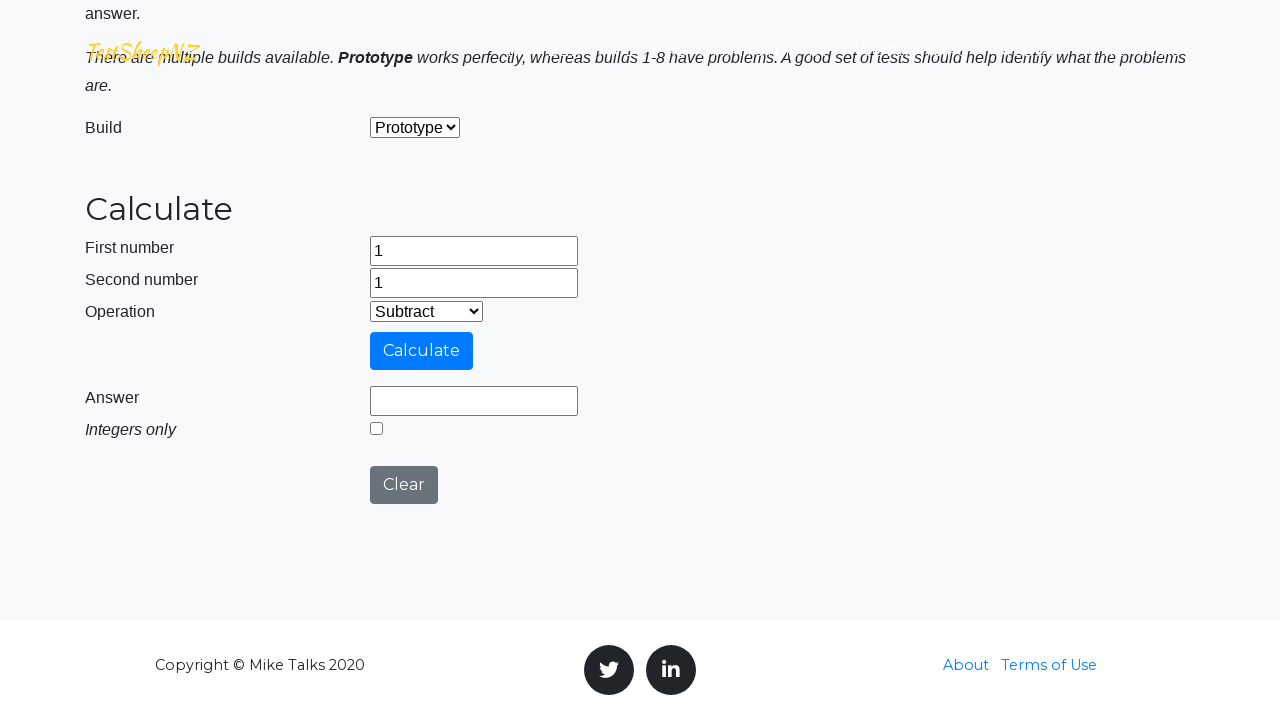

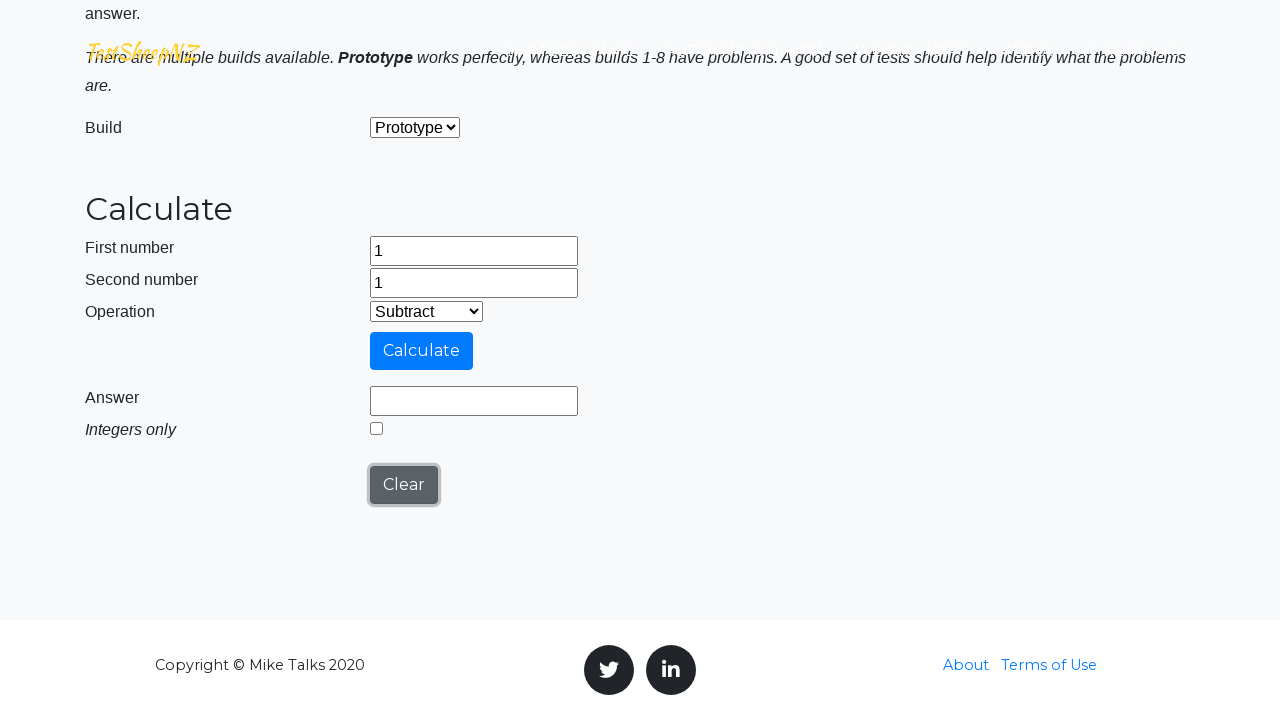